Tests typing a secret value into a password field and verifying the value is correctly set

Starting URL: https://keepass.info/help/kb/testform.html

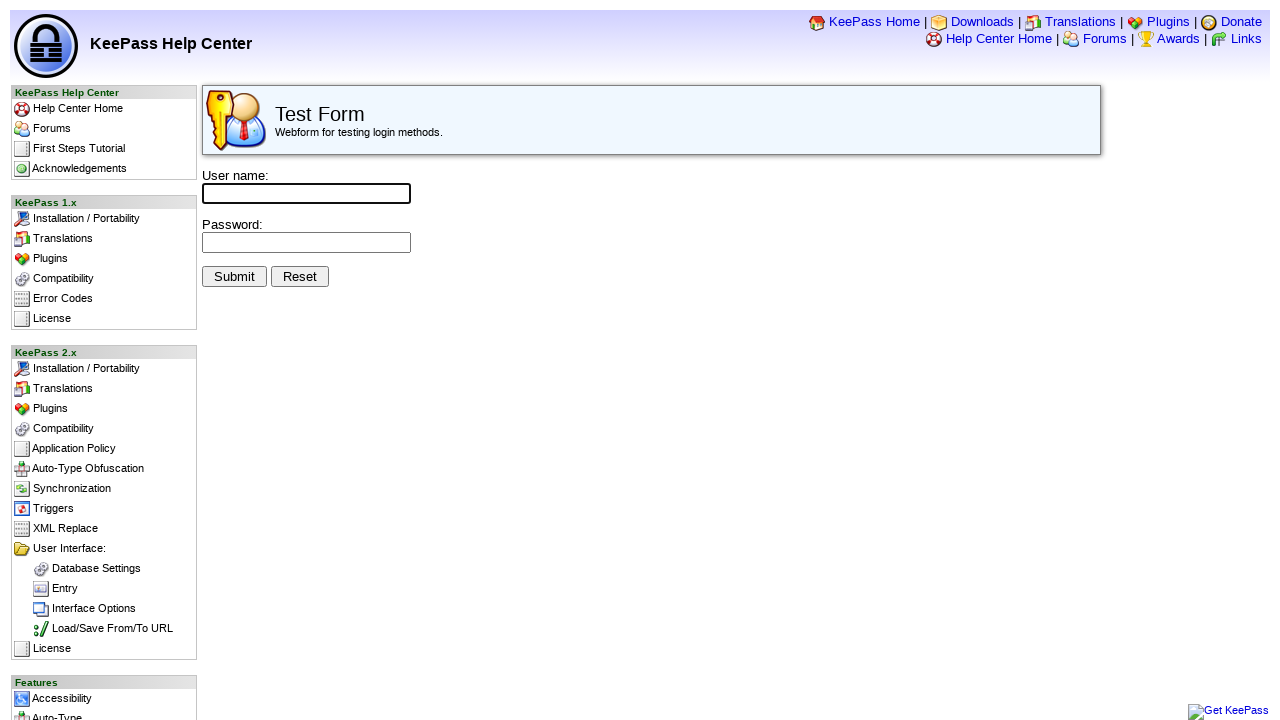

Filled password field with secret value 'Test-Editor' on input[name='pwd']
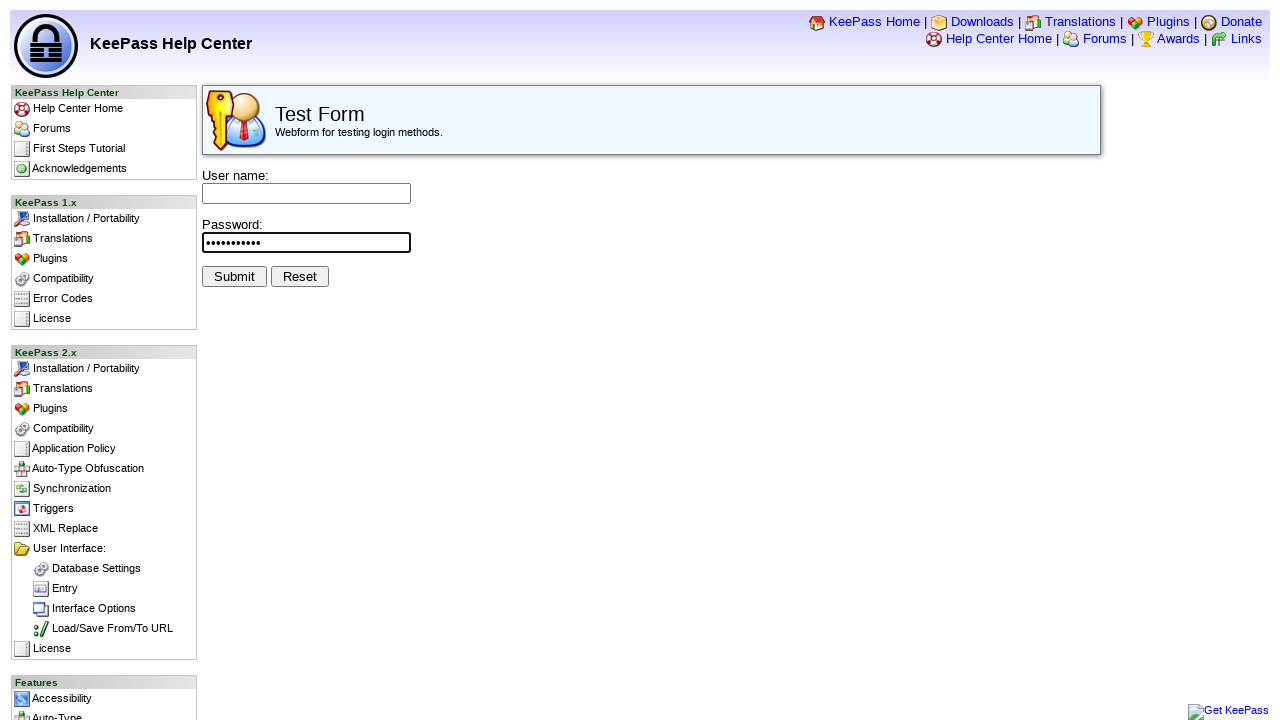

Retrieved password field value
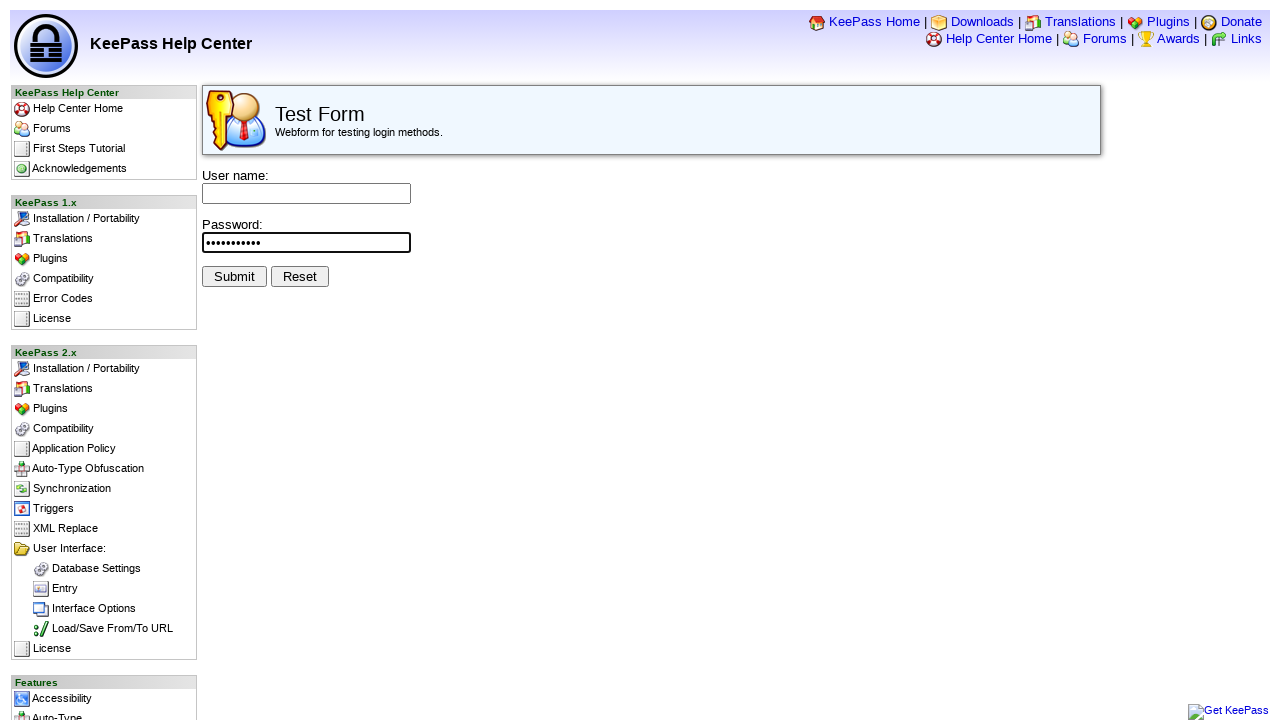

Verified password field contains correct secret value 'Test-Editor'
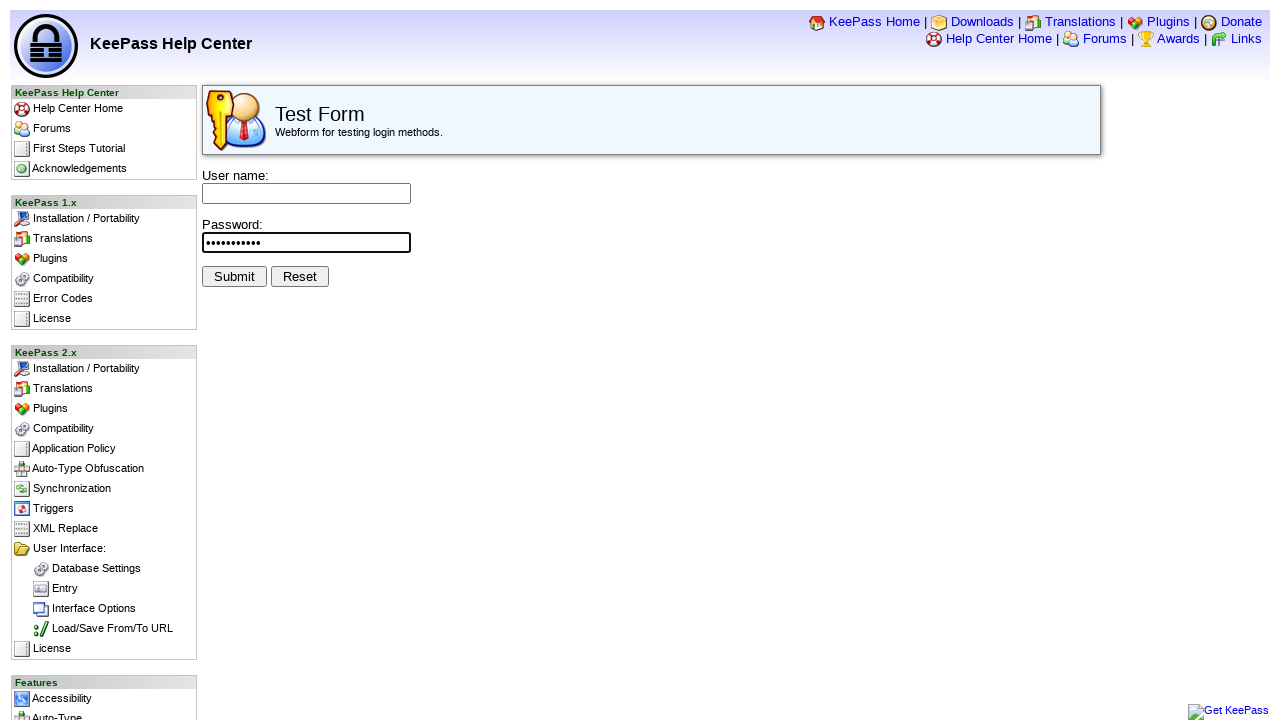

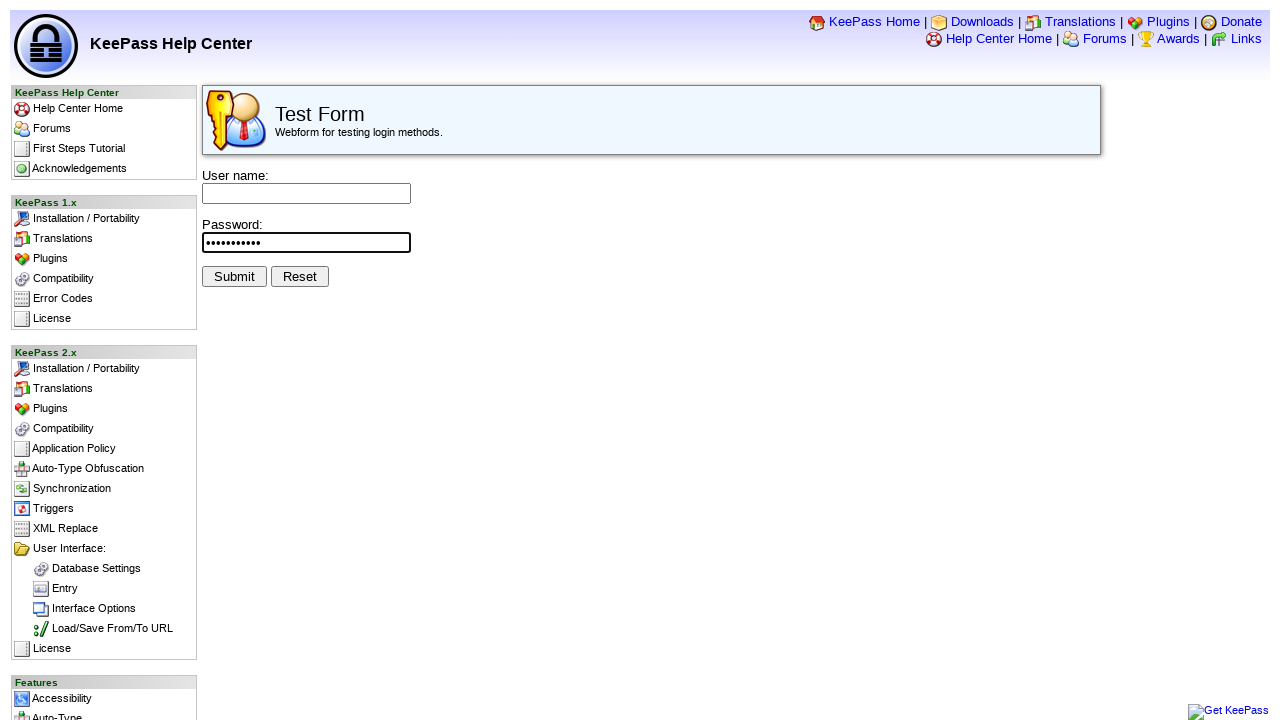